Navigates to the OTUS homepage and verifies the current URL matches the expected value.

Starting URL: https://otus.ru/

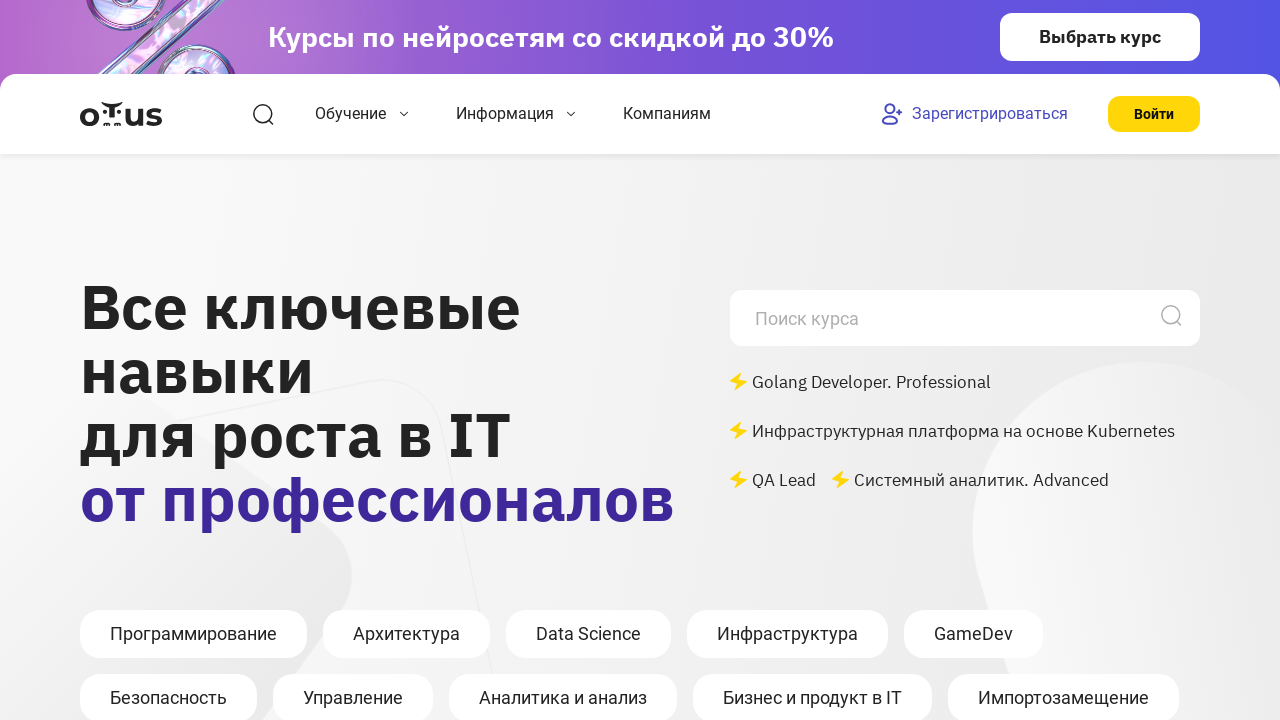

Waited for page to fully load
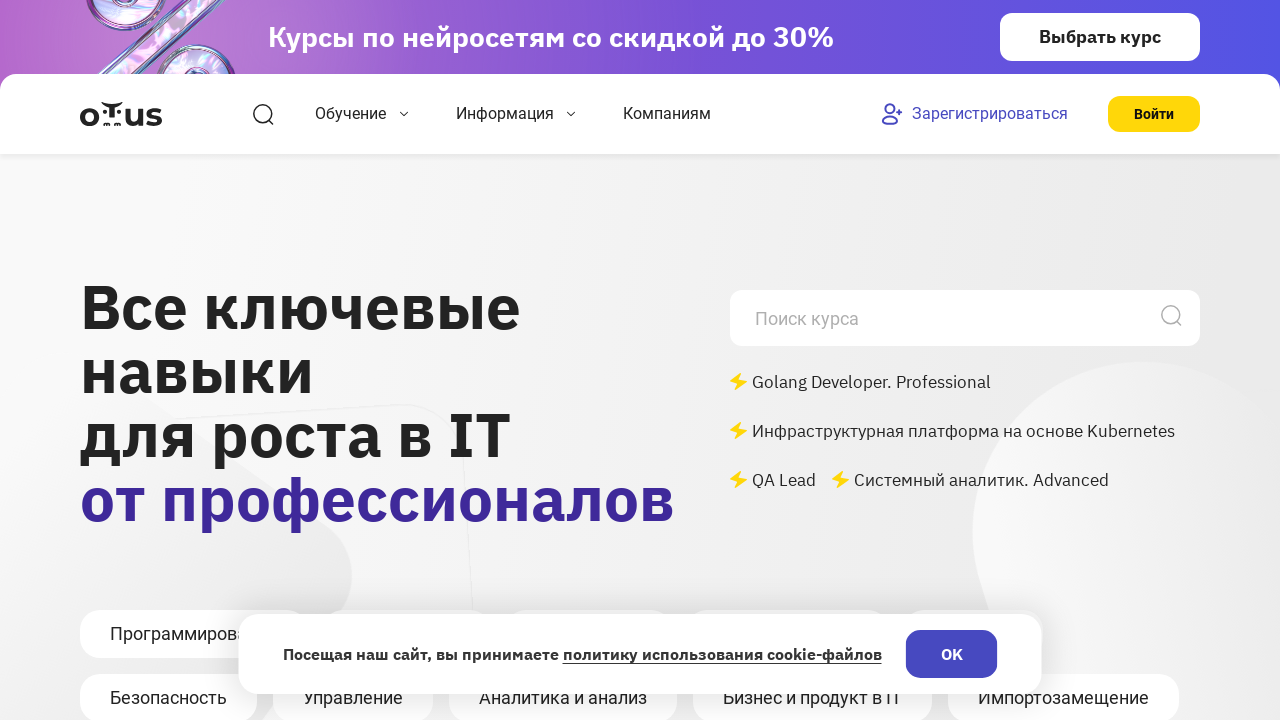

Verified current URL matches expected OTUS homepage URL
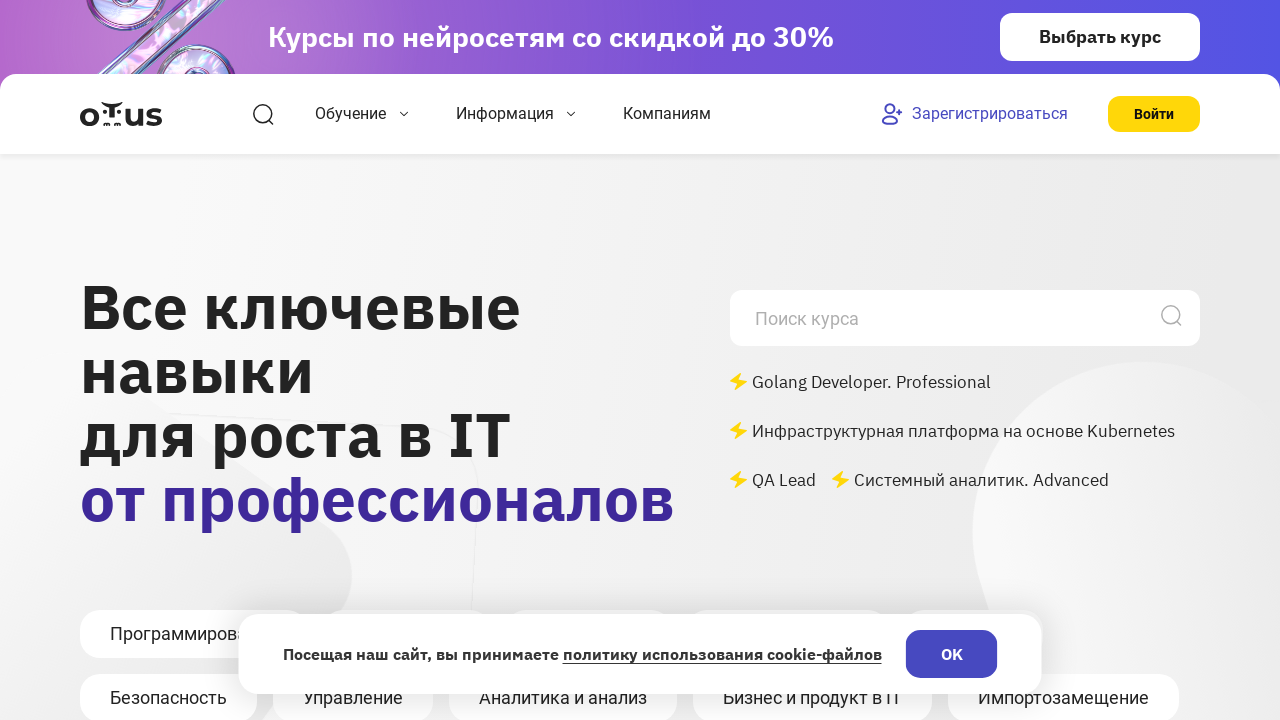

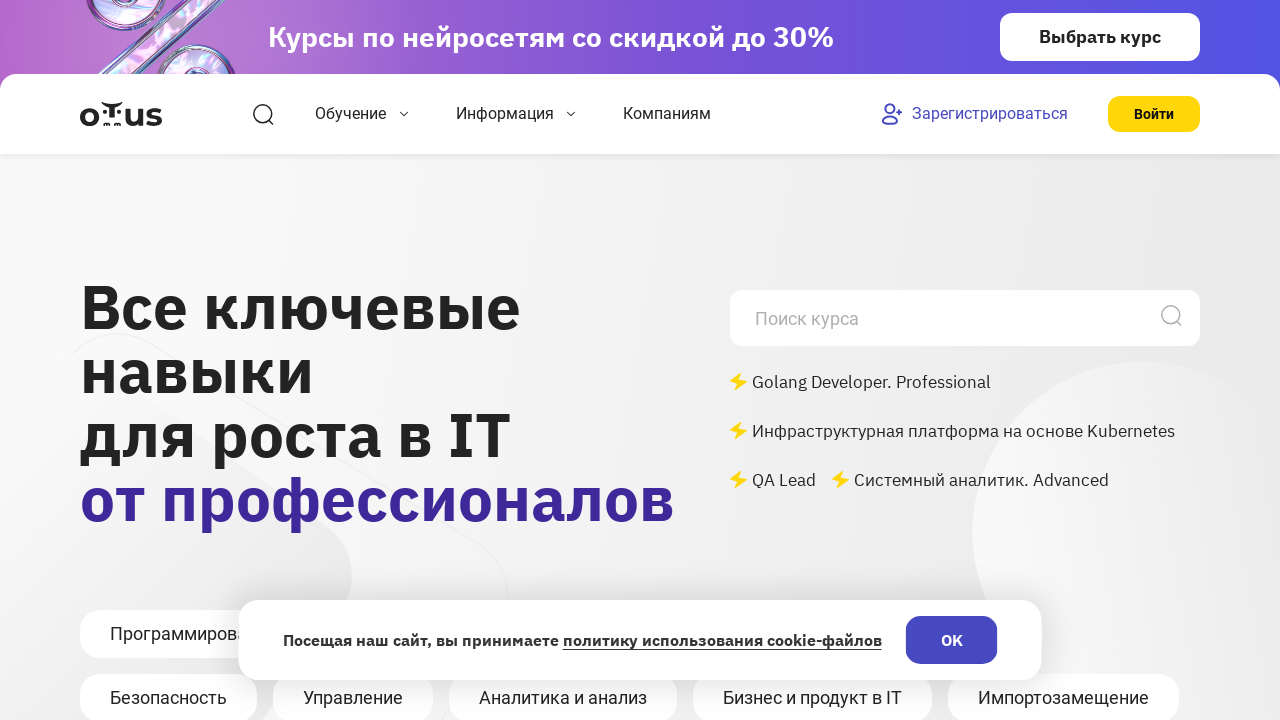